Tests a Russian library catalog search by entering as a guest, selecting the main electronic catalog, filtering by "Books in whole", and searching for a book query about Sapkowski's Witcher series.

Starting URL: http://85.88.171.2:8080/cgi-bin/irbis64r_plus/cgiirbis_64_ft.exe?C21COM=F&I21DBN=KRAJ_FULLTEXT&P21DBN=KRAJ&Z21ID=&S21CNR=5

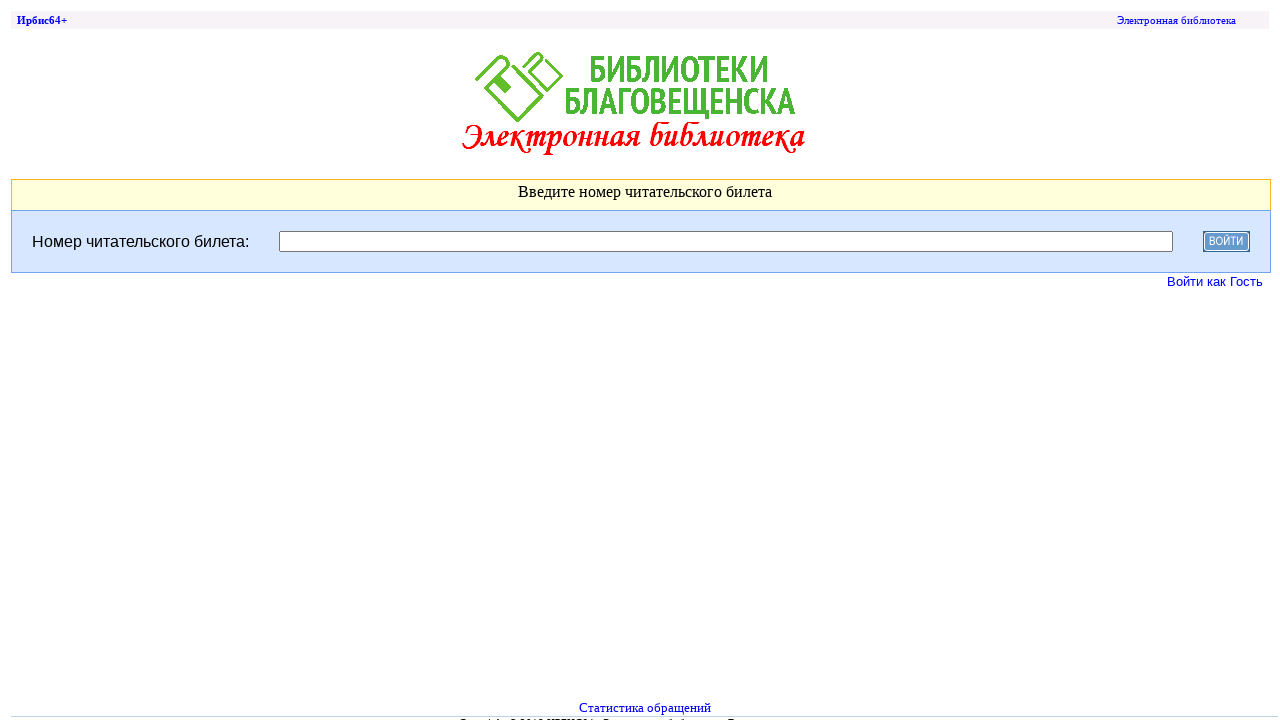

Clicked 'Enter as Guest' button at (1215, 282) on input[value='Войти как Гость']
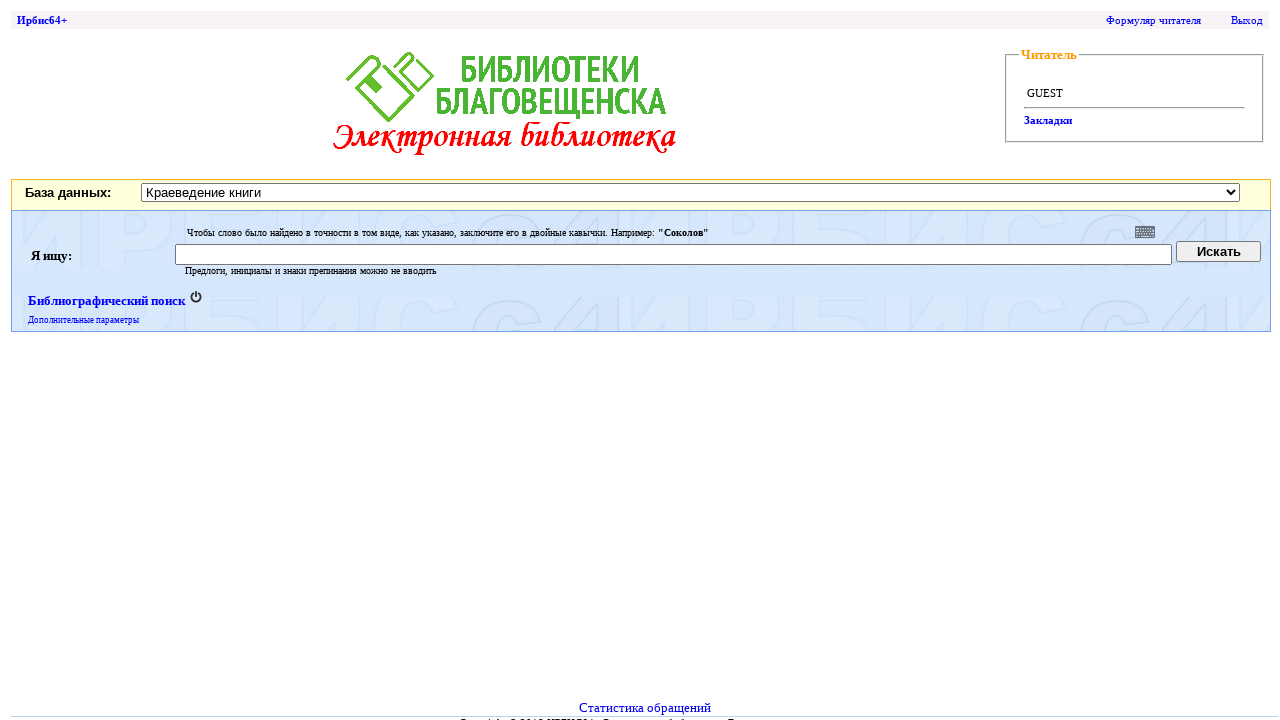

Selected 'Main electronic catalog' from dropdown on select[name='I21DBN']
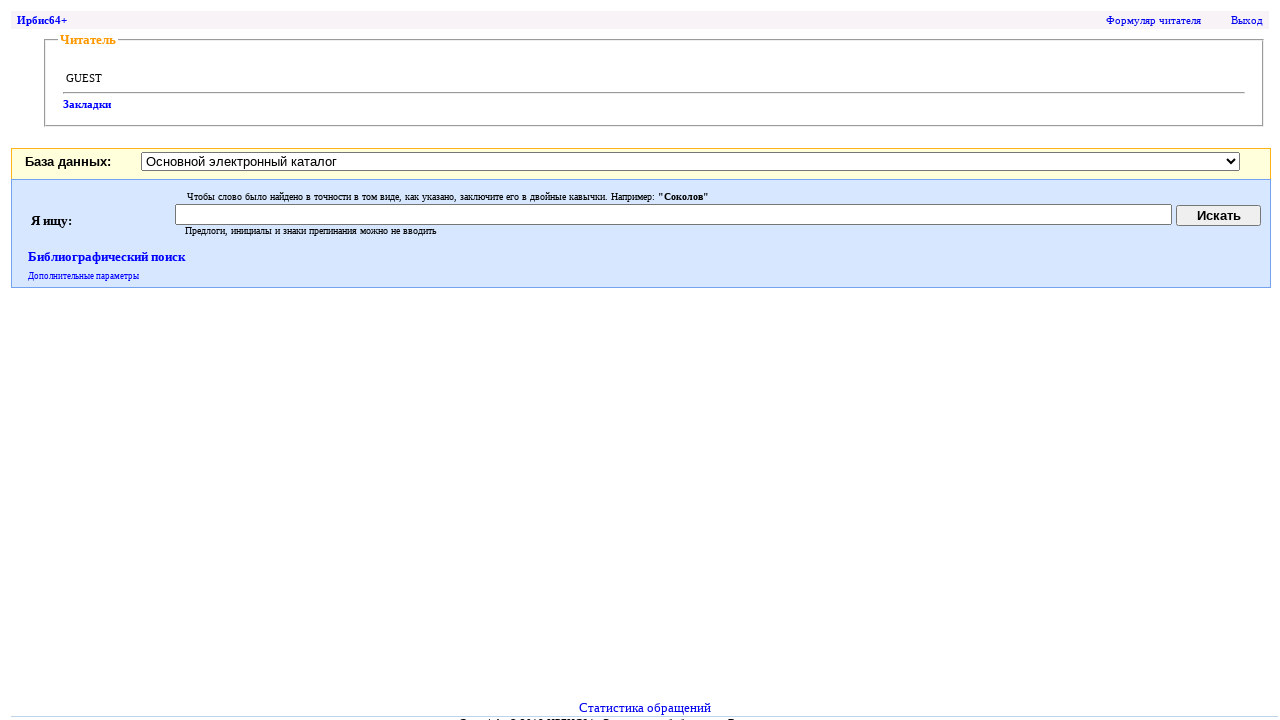

Toggled extended search fields at (106, 296) on #ctrl_toggleExtendedSearchFields_text
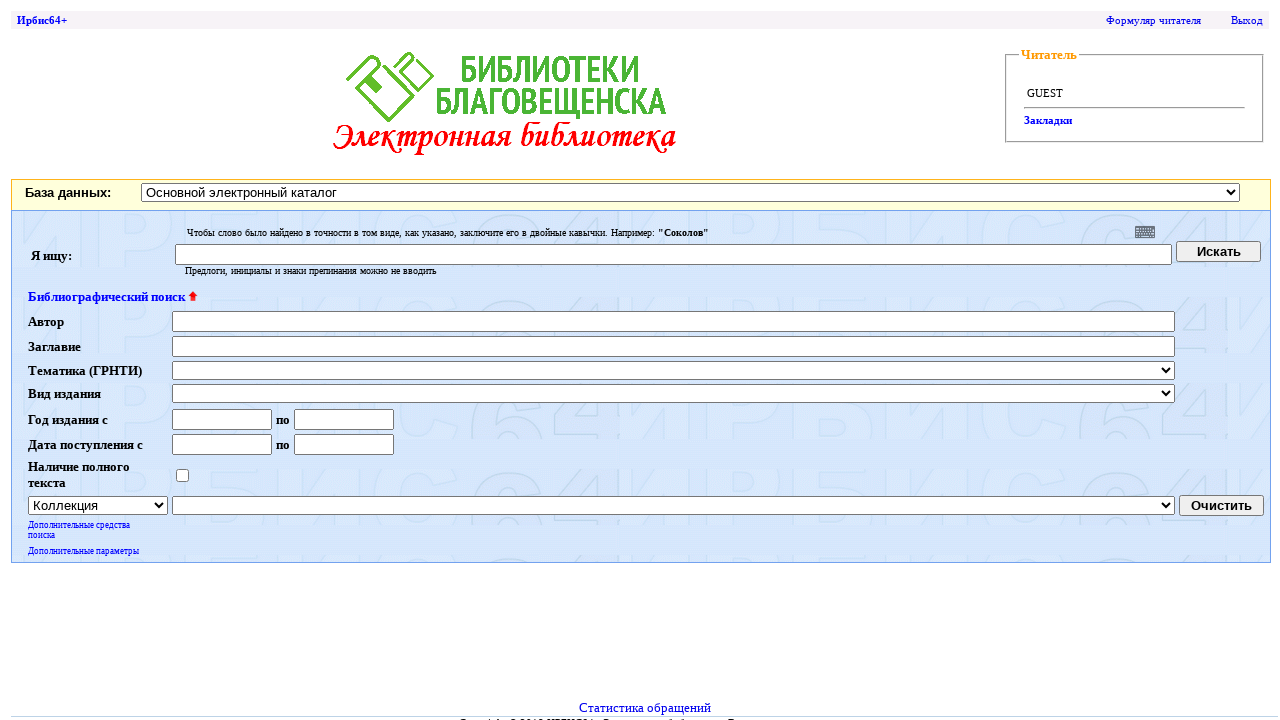

Selected 'Books in whole' from category dropdown on select[name='A34_main']
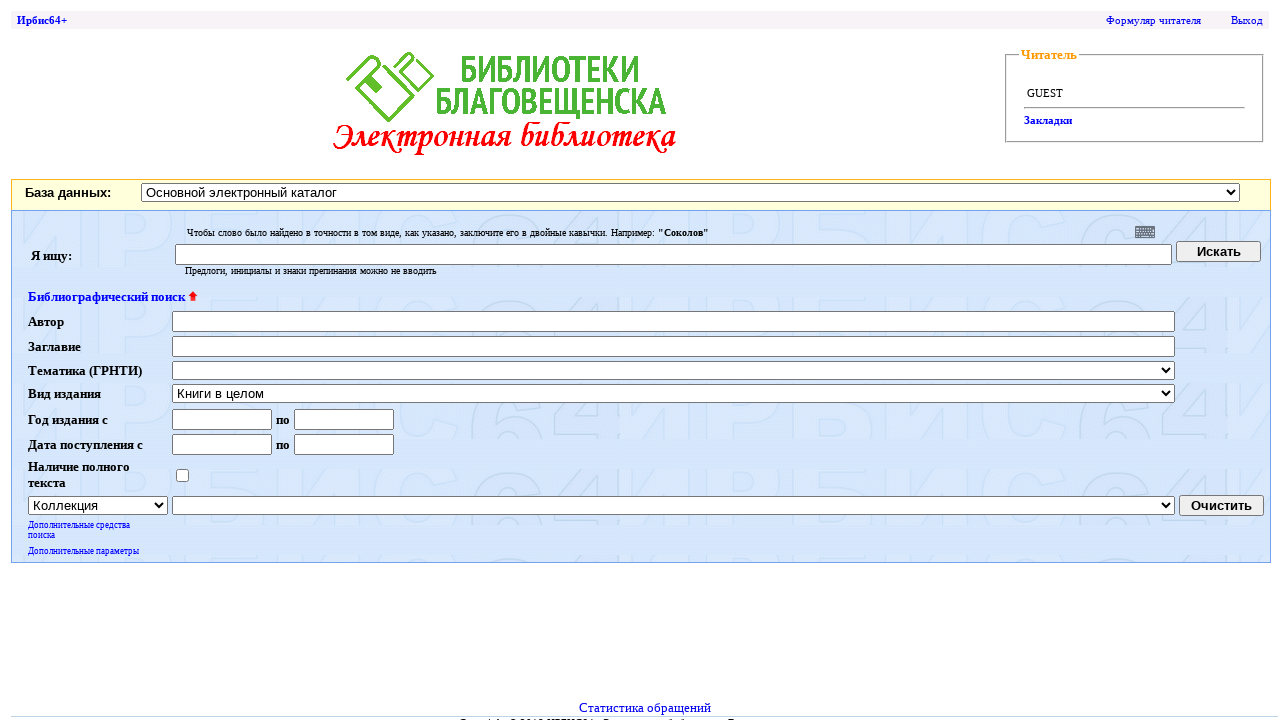

Entered search query 'сапковский ведьмак' (Sapkowski Witcher) on #SEARCH_STRING
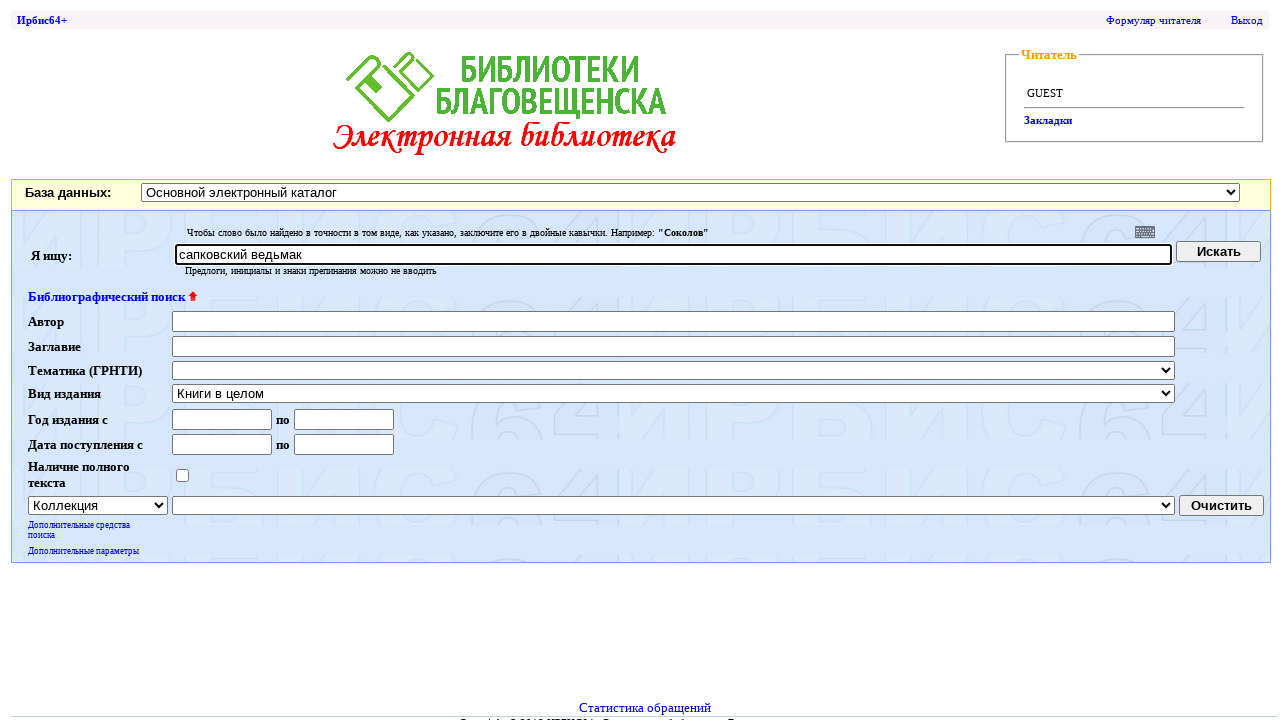

Clicked search button to submit query at (1218, 251) on input[name='C21COM1']
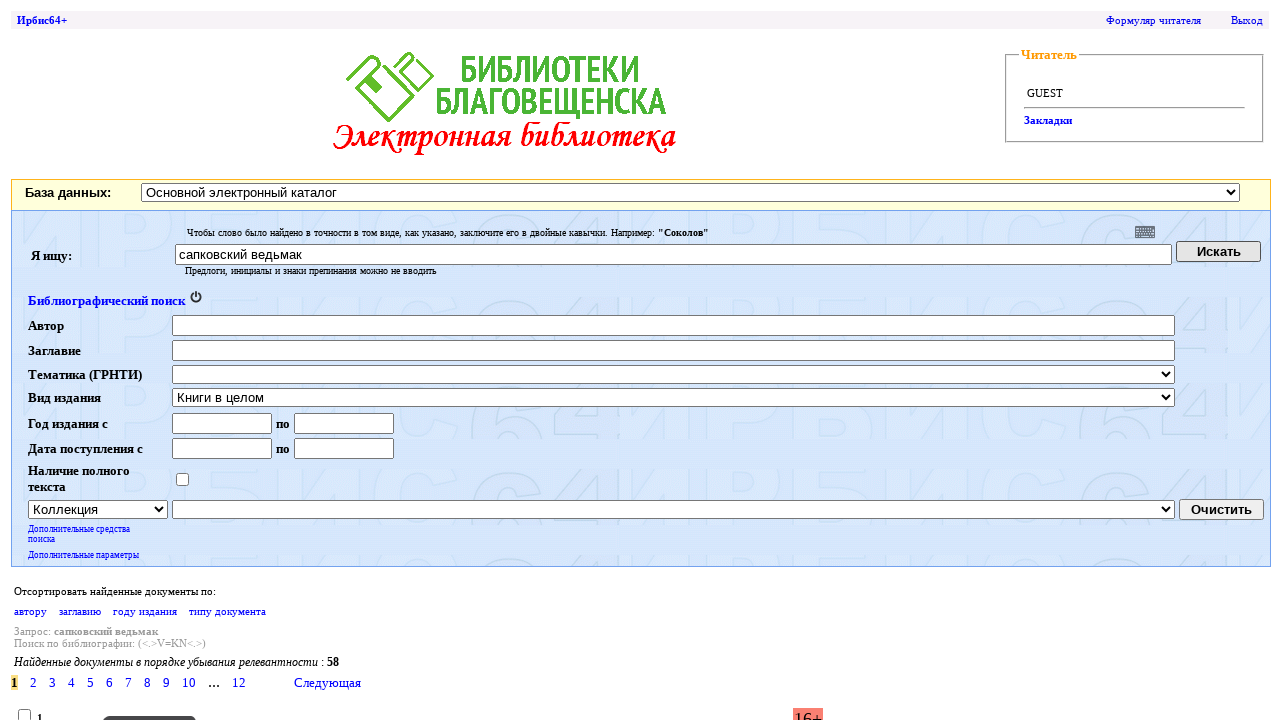

Search results table loaded successfully
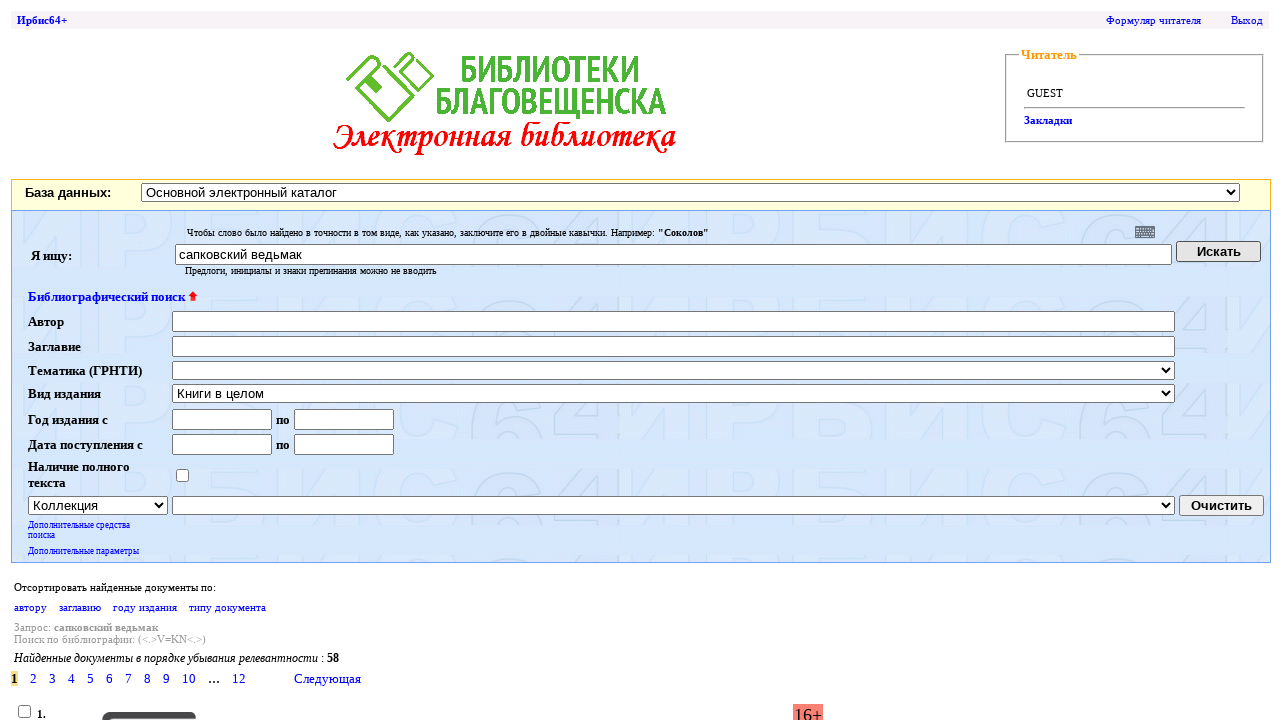

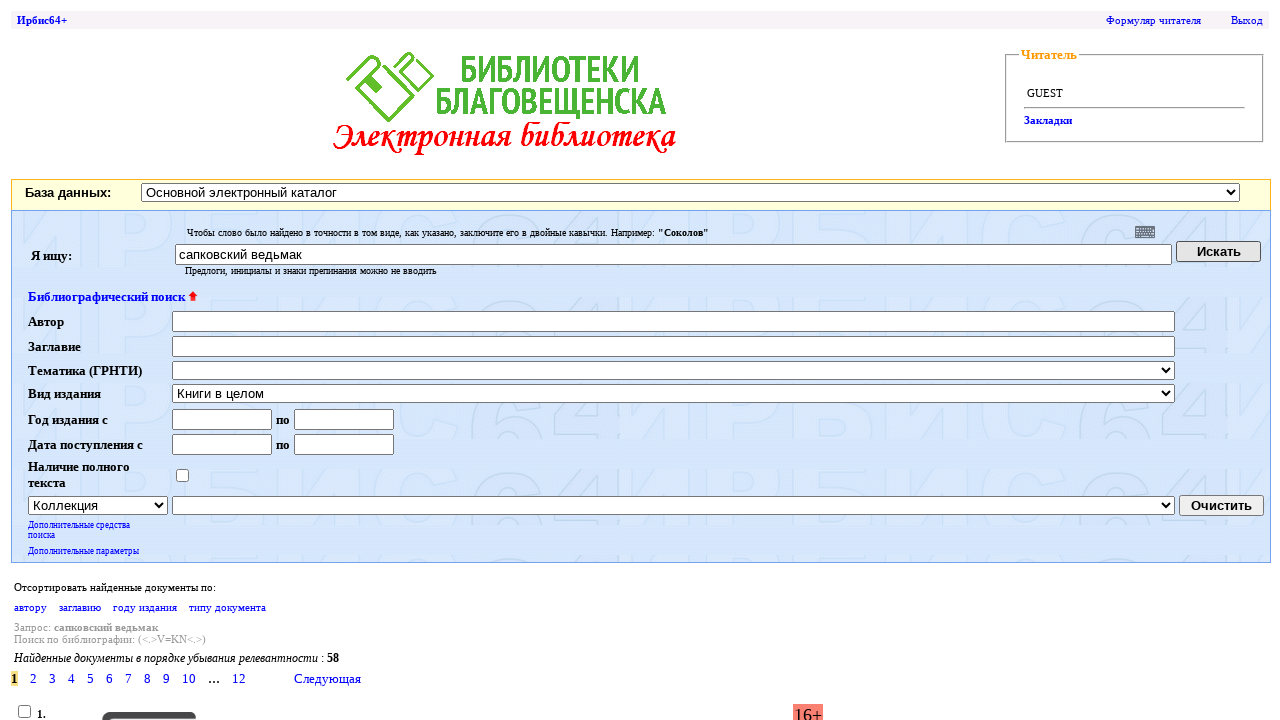